Tests that typing in the city search field displays a suggestion dropdown with matching city names starting with the typed letter.

Starting URL: https://bcparks.ca/

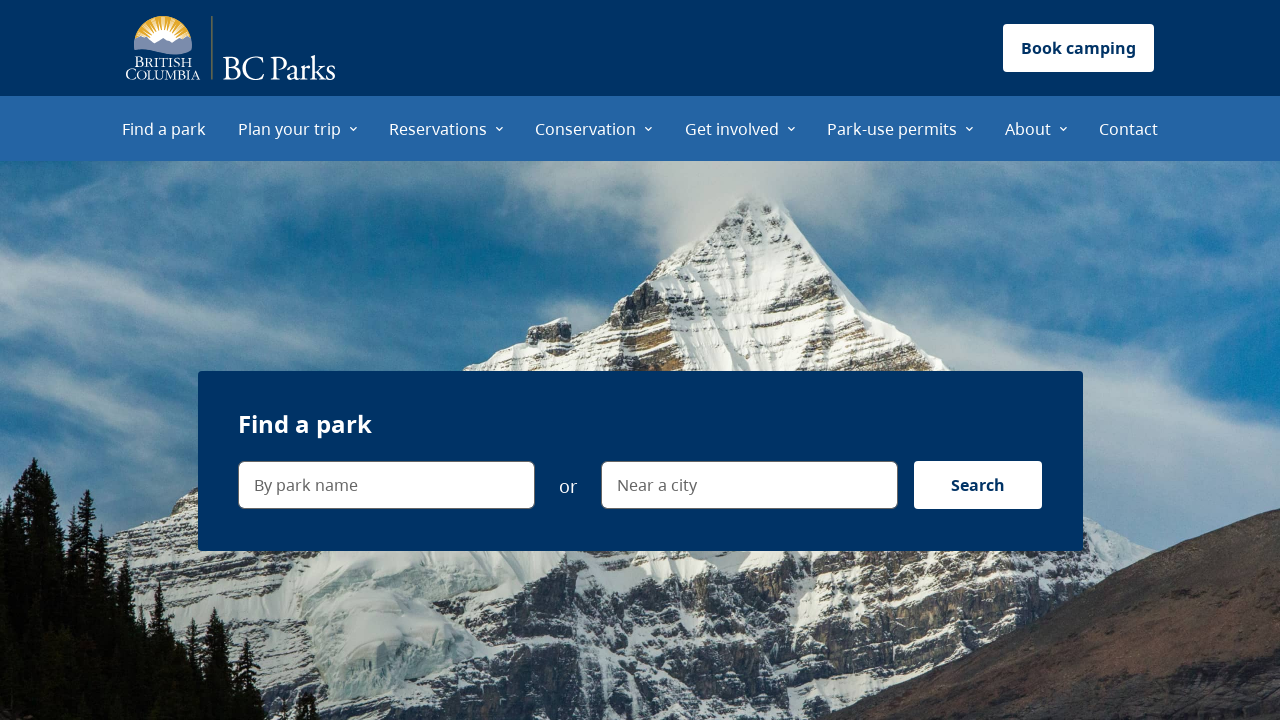

Clicked on 'Find a park' menu item at (164, 128) on internal:role=menuitem[name="Find a park"i]
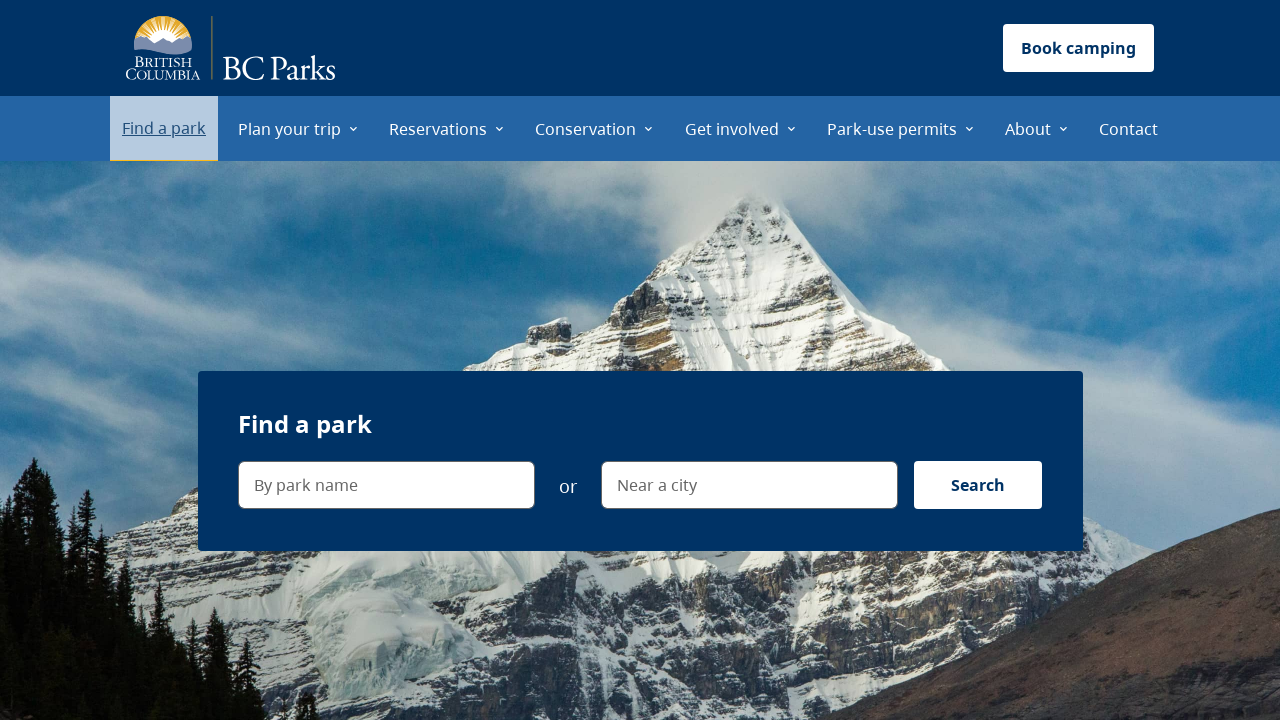

Page fully loaded with network idle
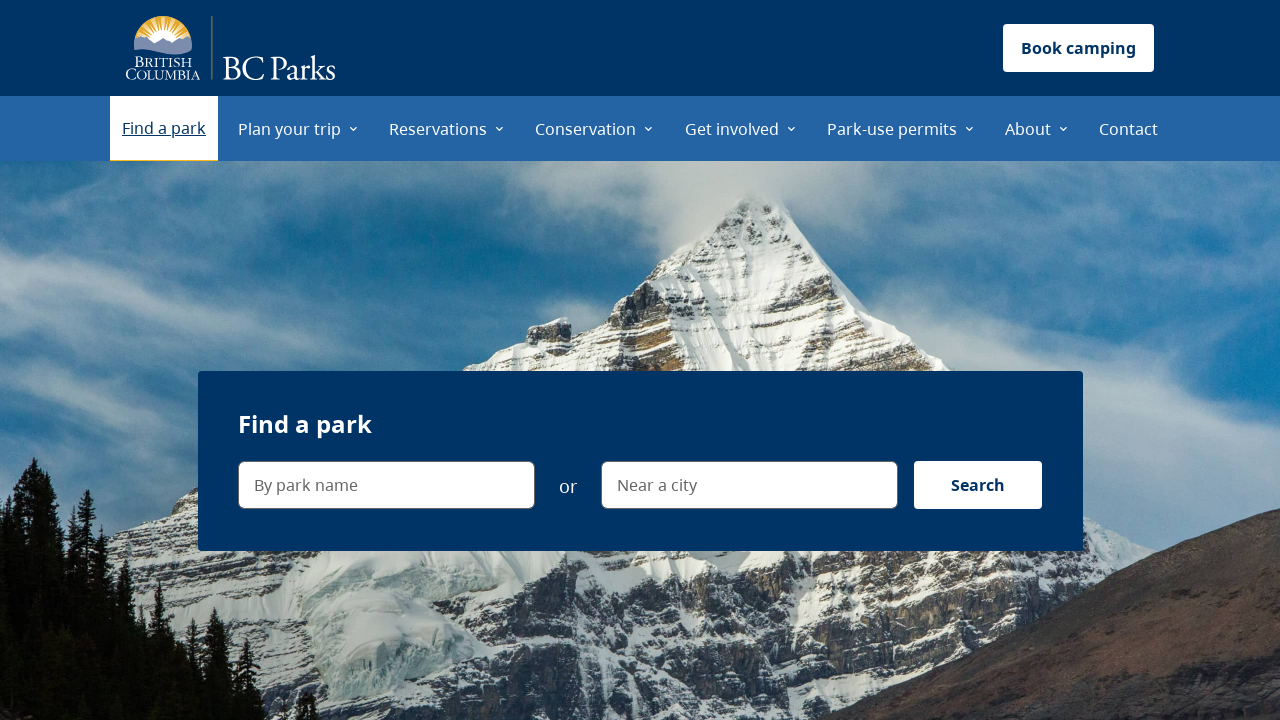

Typed 'K' in the city search field on internal:label="Near a city"i
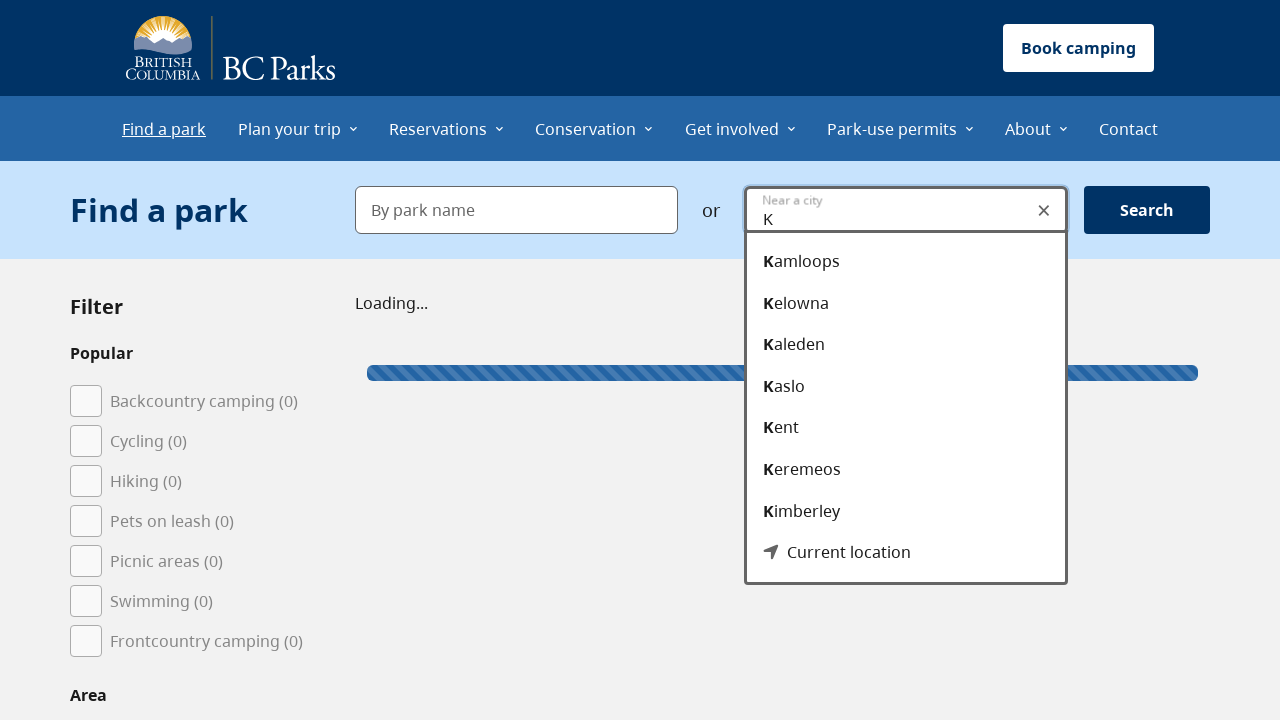

Suggestion dropdown with city names starting with 'K' is now visible
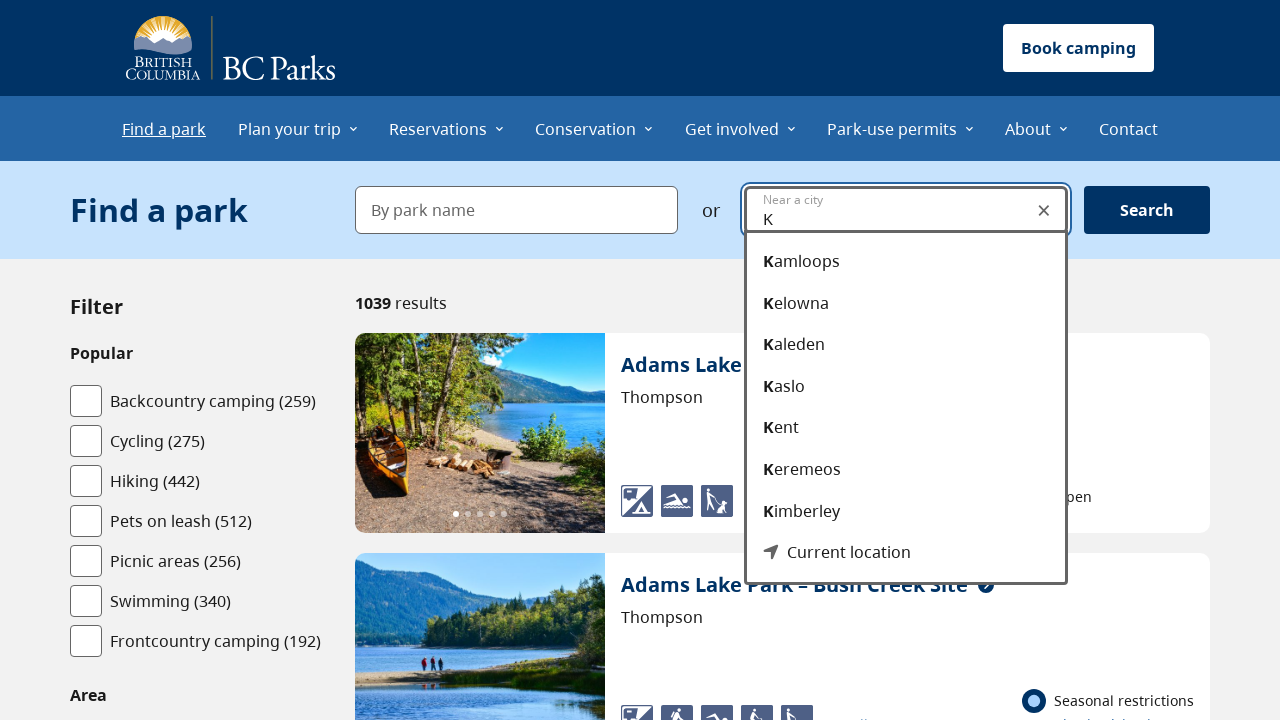

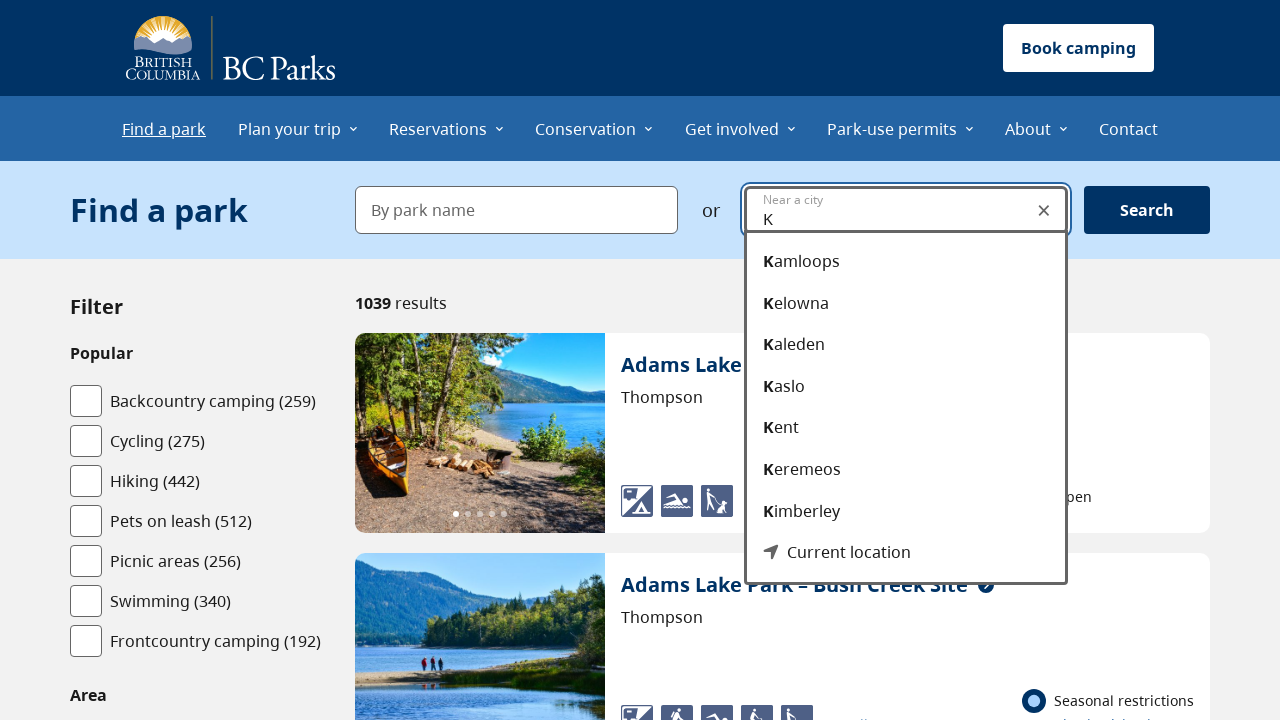